Tests dynamically loading elements by clicking a start button and then attempting to find and click on the "Hello World!" text that appears after loading.

Starting URL: https://the-internet.herokuapp.com/dynamic_loading/1

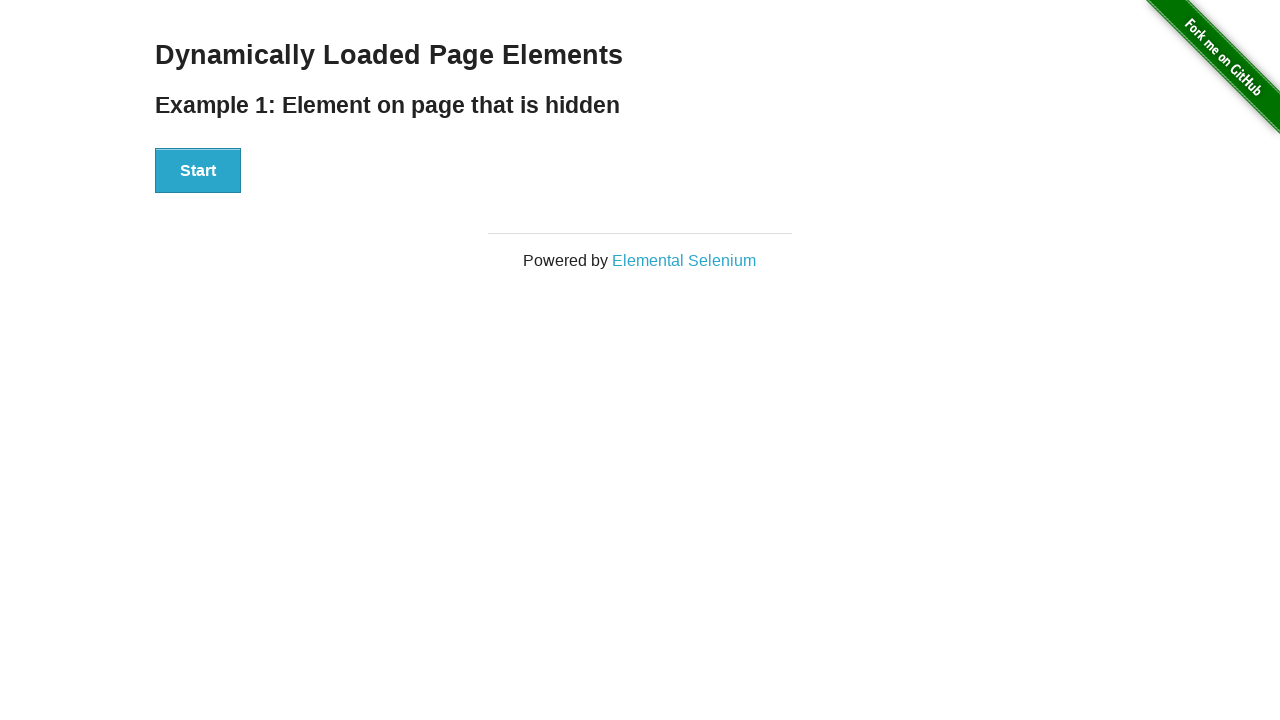

Clicked start button to trigger dynamic loading at (198, 171) on button
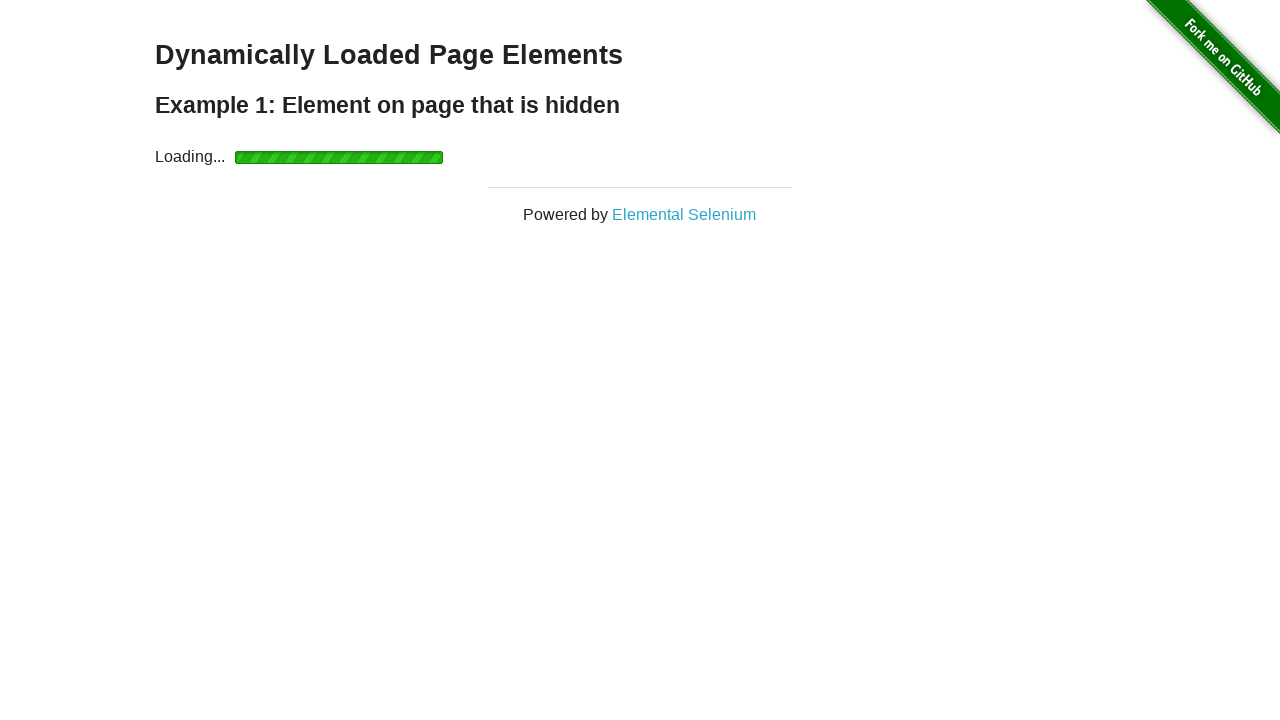

Located 'Hello World!' element
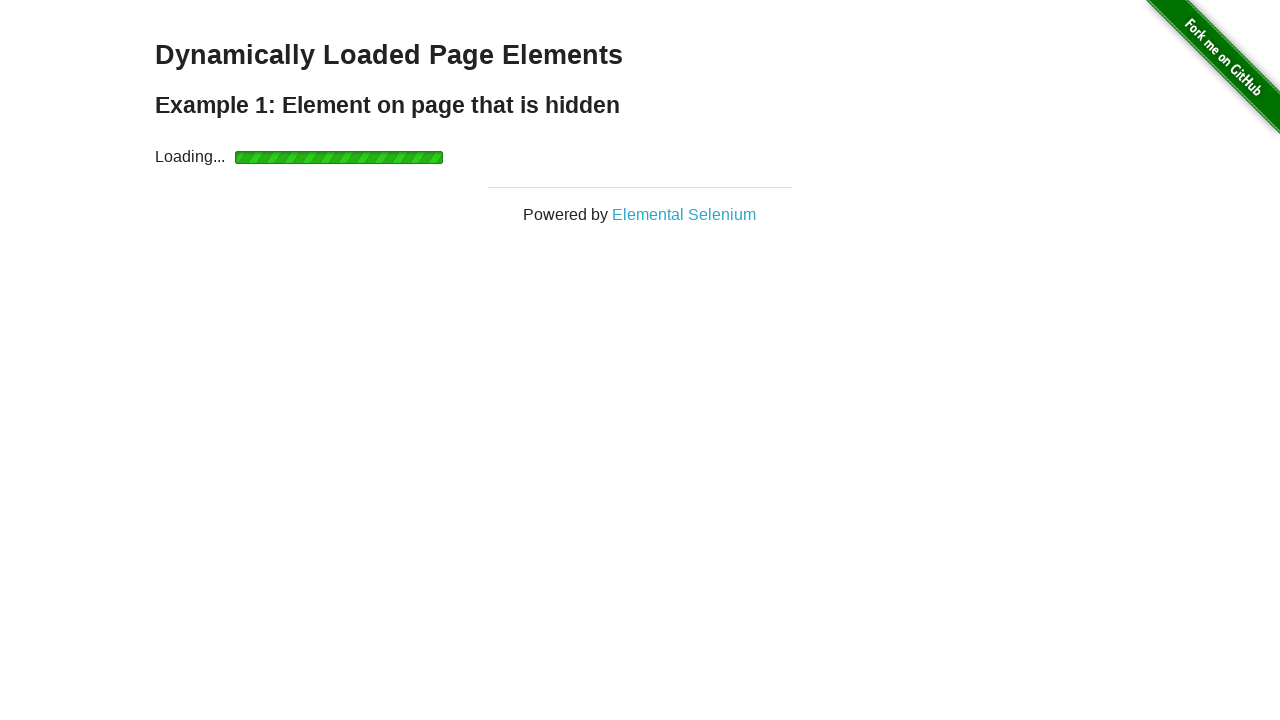

Waited for 'Hello World!' element to become visible
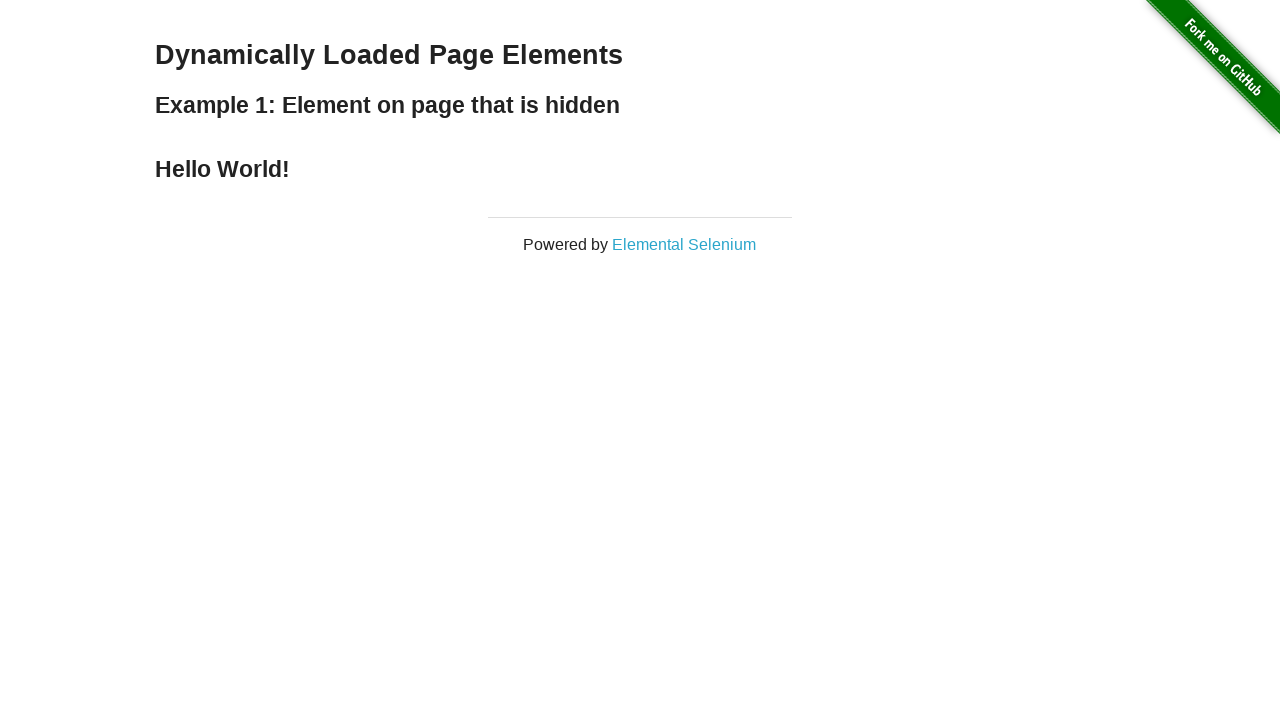

Clicked on 'Hello World!' element at (640, 169) on xpath=//*[contains(text(),'Hello World!')]
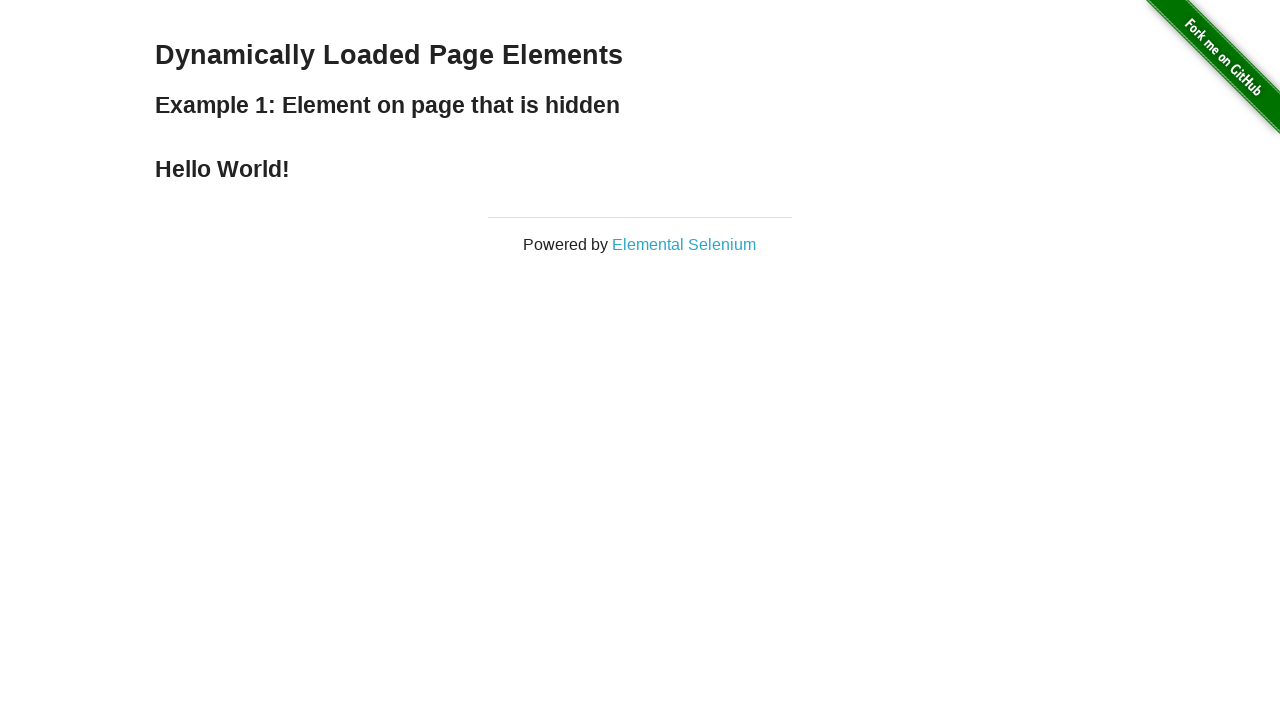

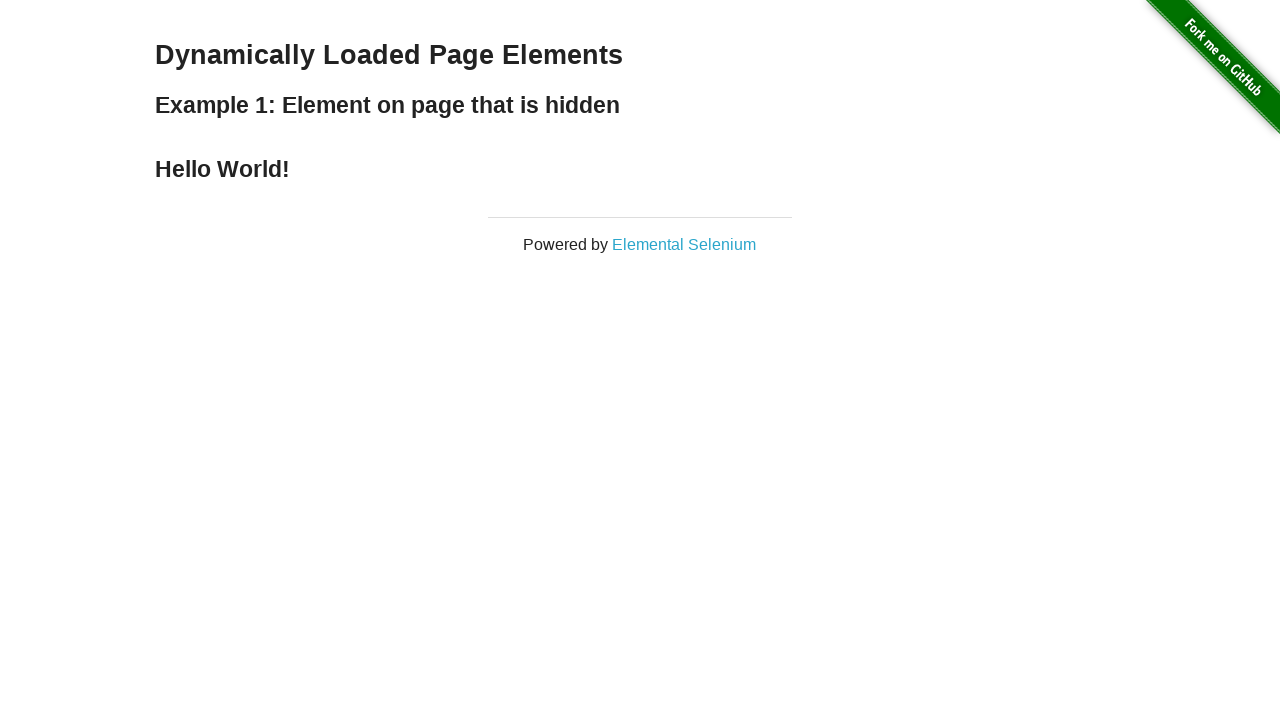